Navigates to the cart page from products page

Starting URL: https://www.automationexercise.com/products

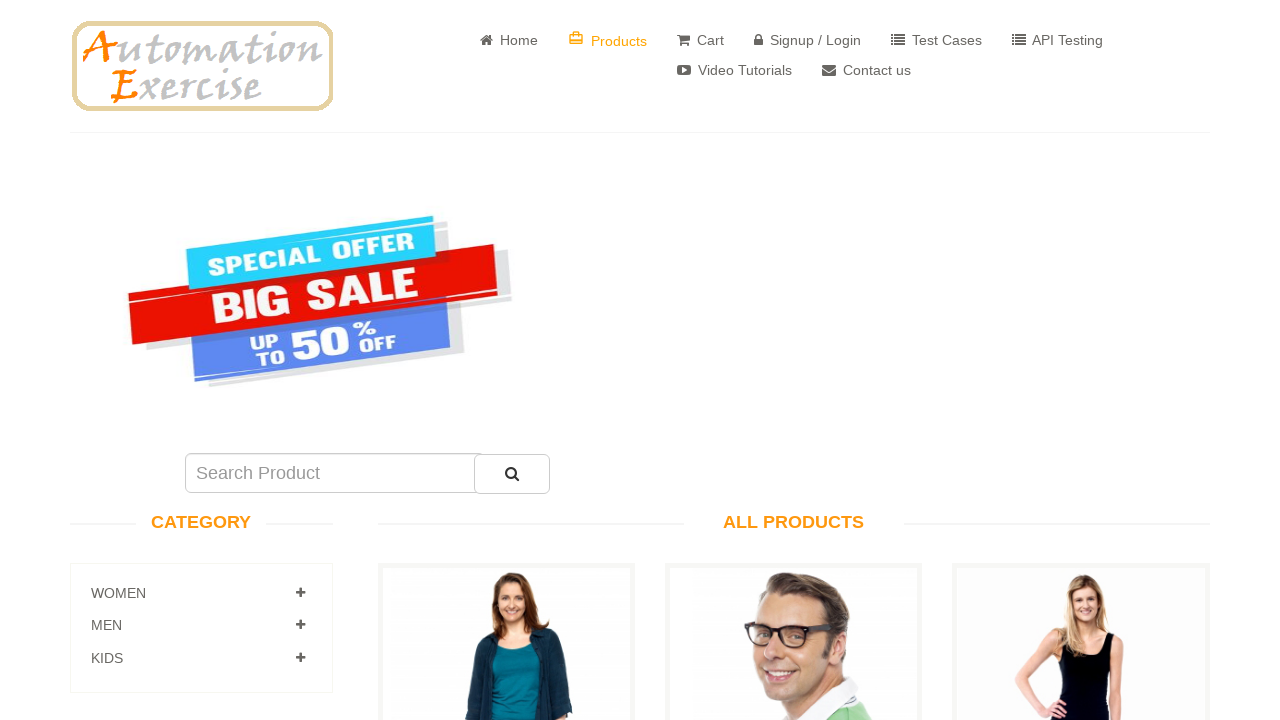

Clicked on Cart link at (700, 40) on text=Cart
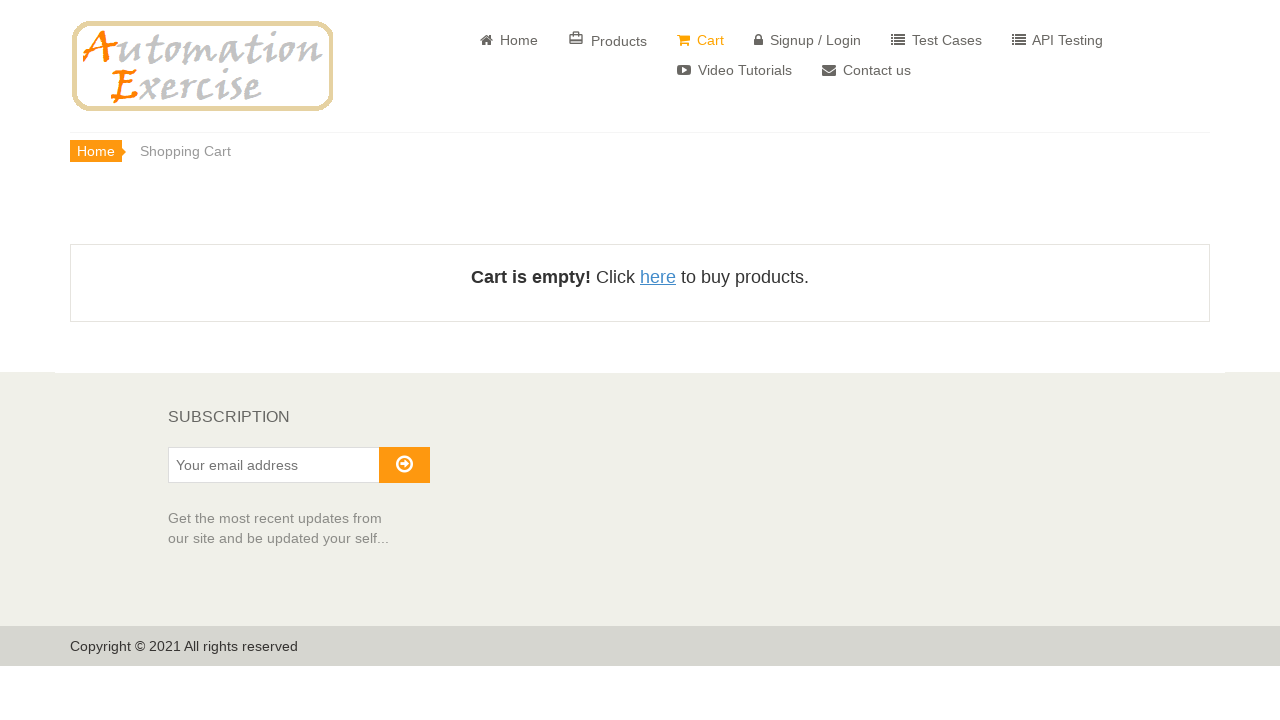

Clicked on Cart link again to handle iframe/ad overlay at (700, 40) on text=Cart
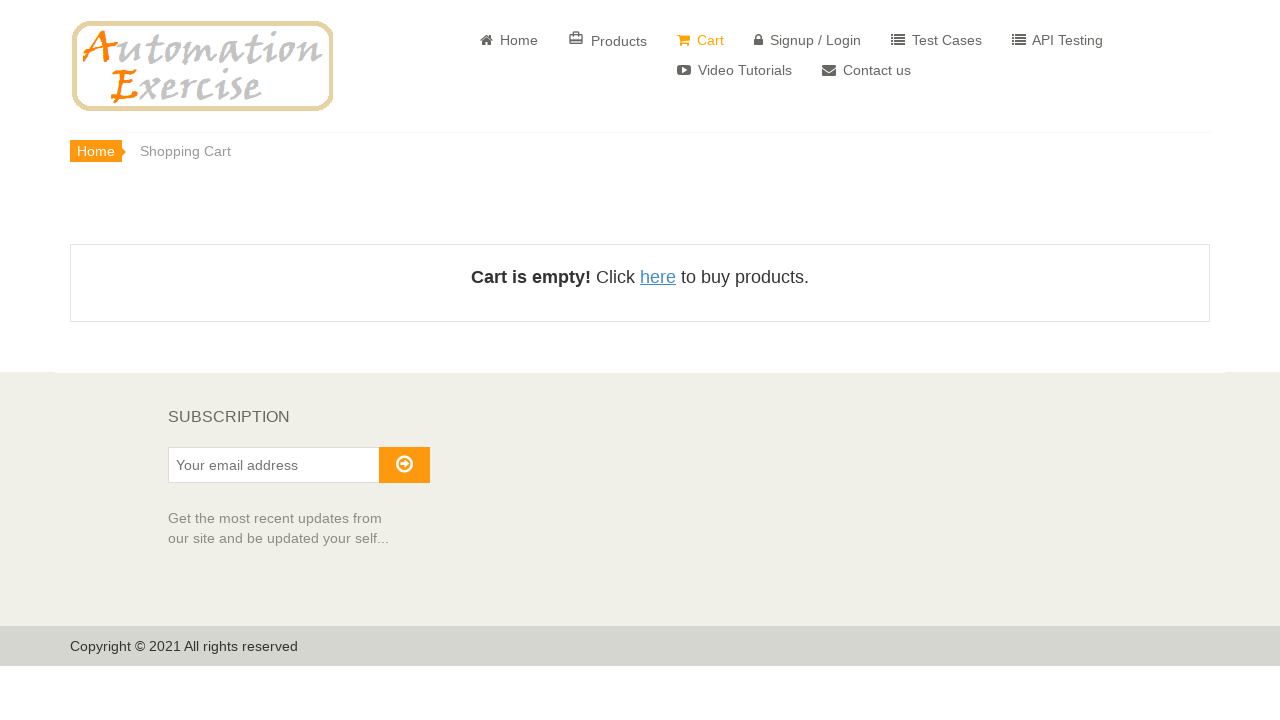

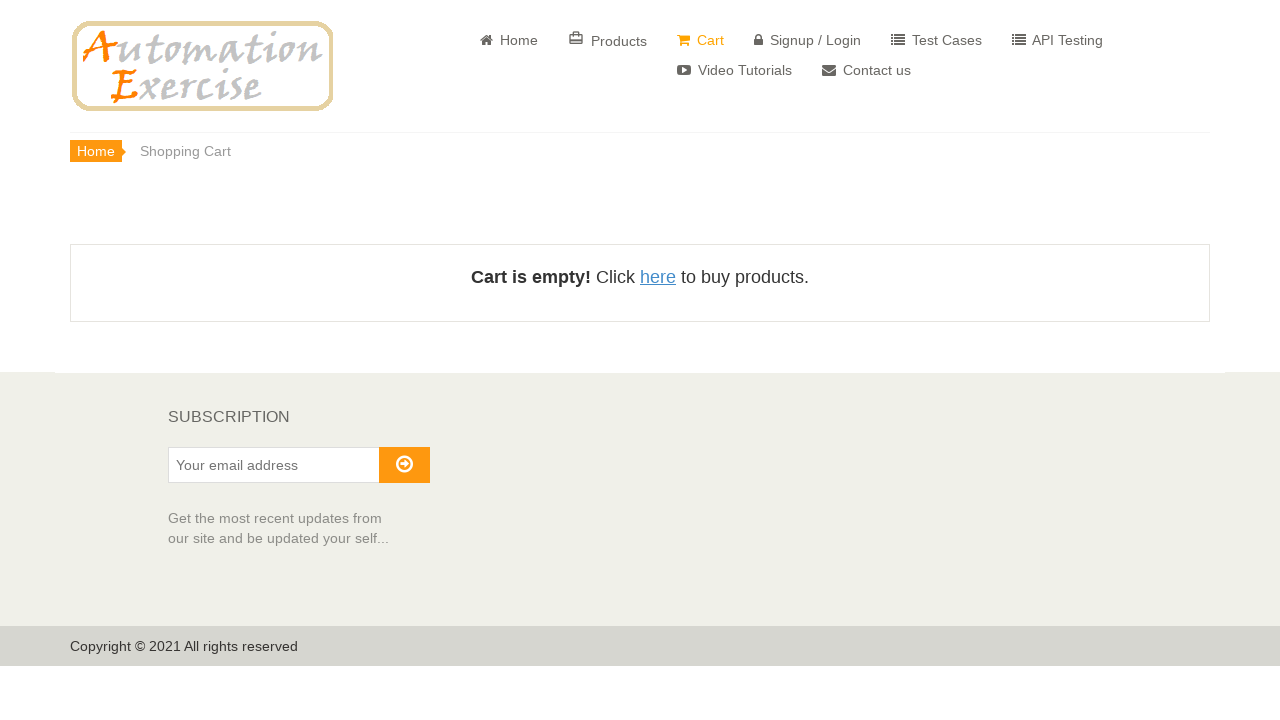